Navigates to Flipkart homepage and waits for the page to load

Starting URL: https://flipkart.com

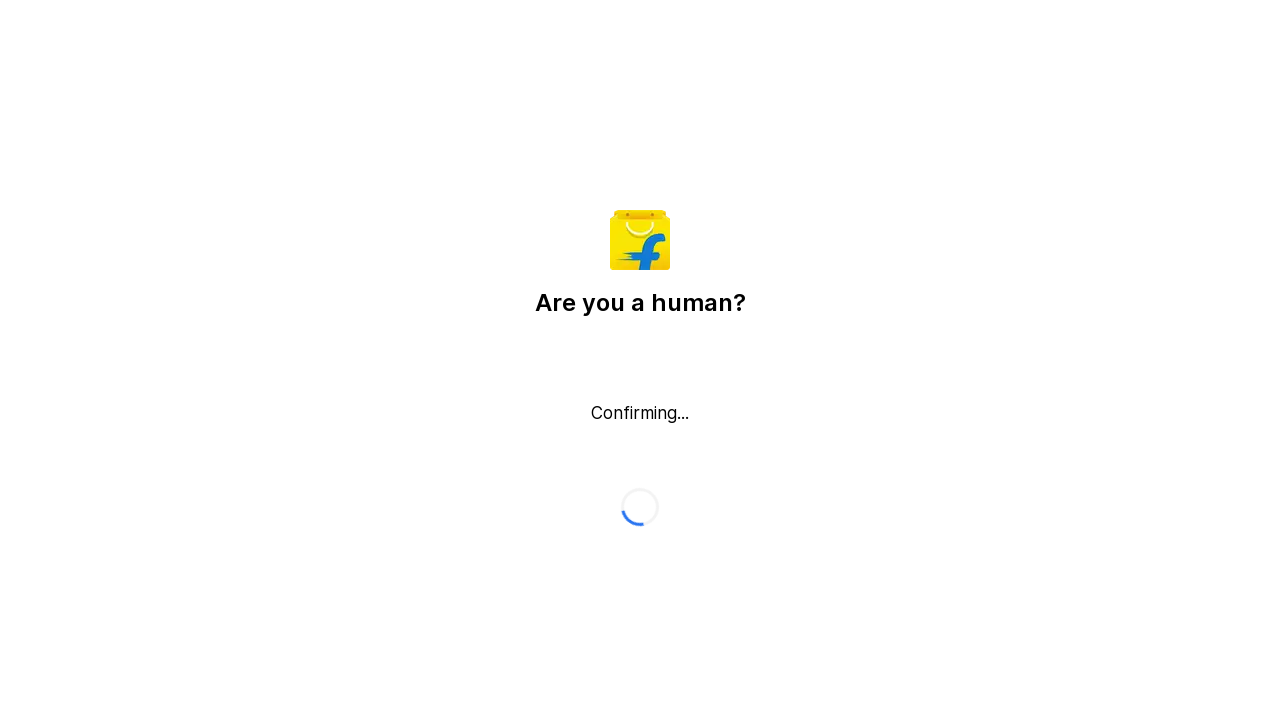

Flipkart homepage DOM content loaded
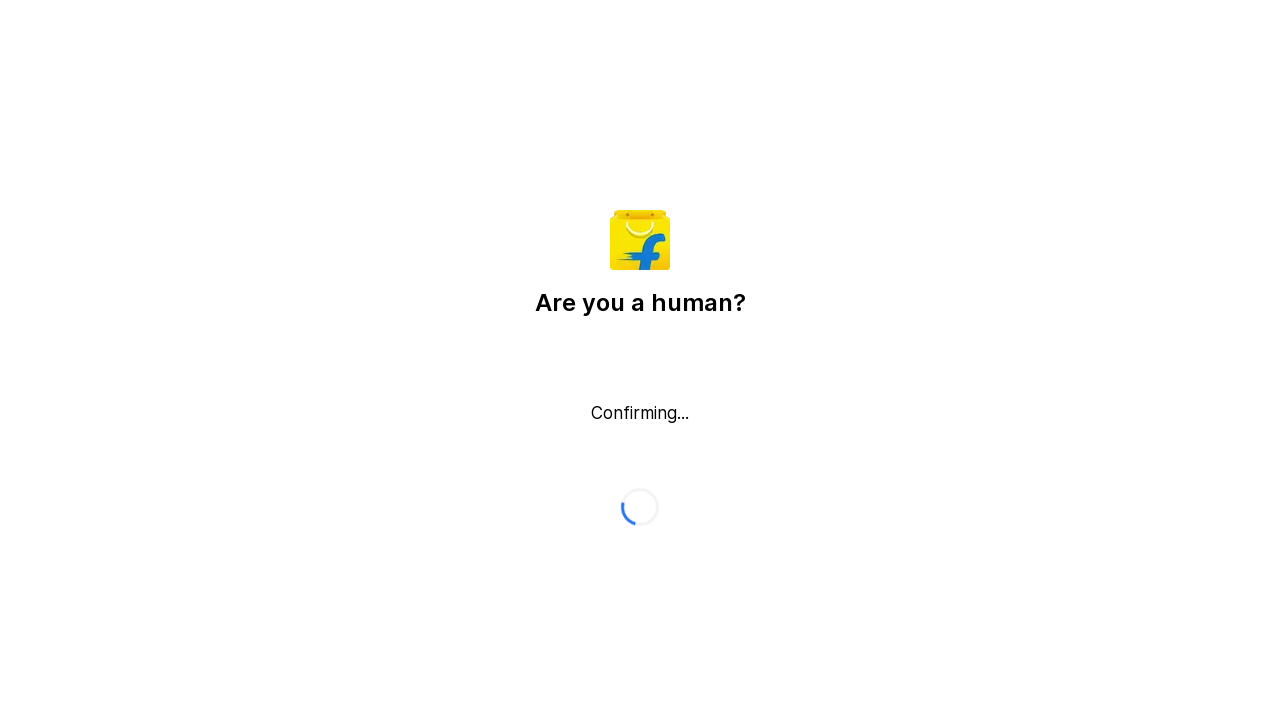

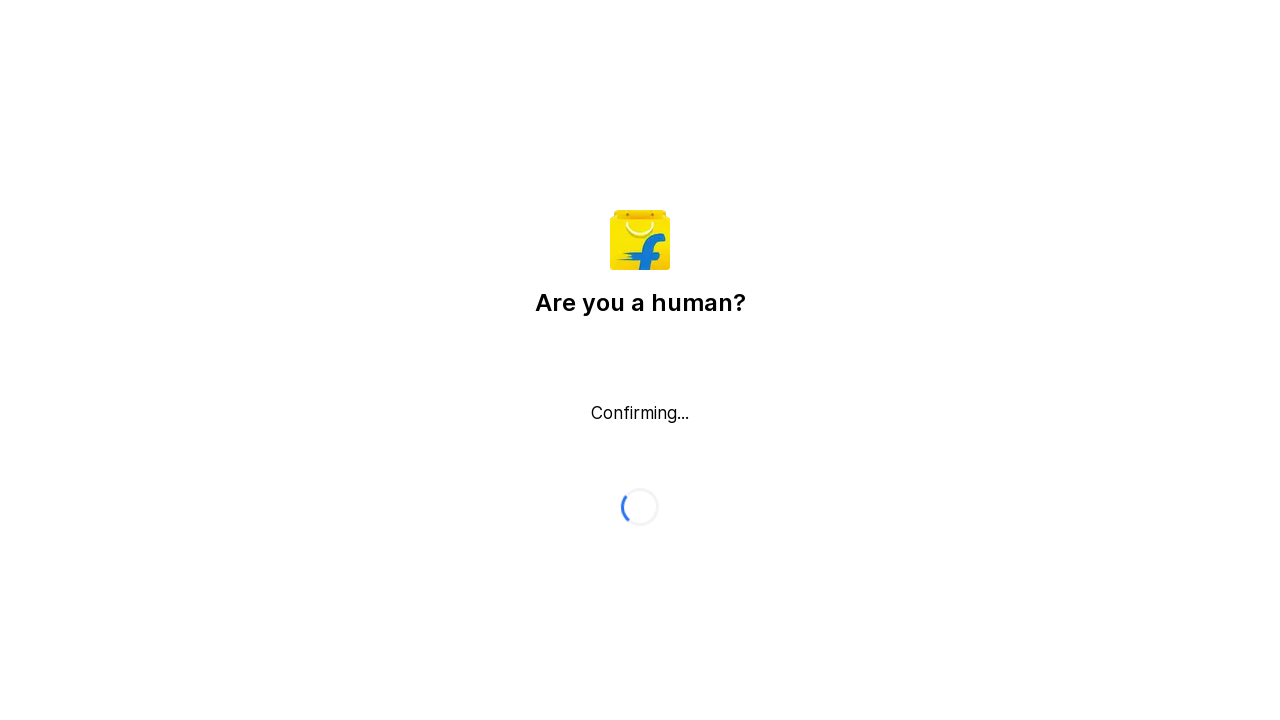